Tests device emulation by setting mobile viewport dimensions (iPhone 6 size: 375x667) and verifying the page loads correctly with the expected title

Starting URL: https://bonigarcia.dev/selenium-webdriver-java/

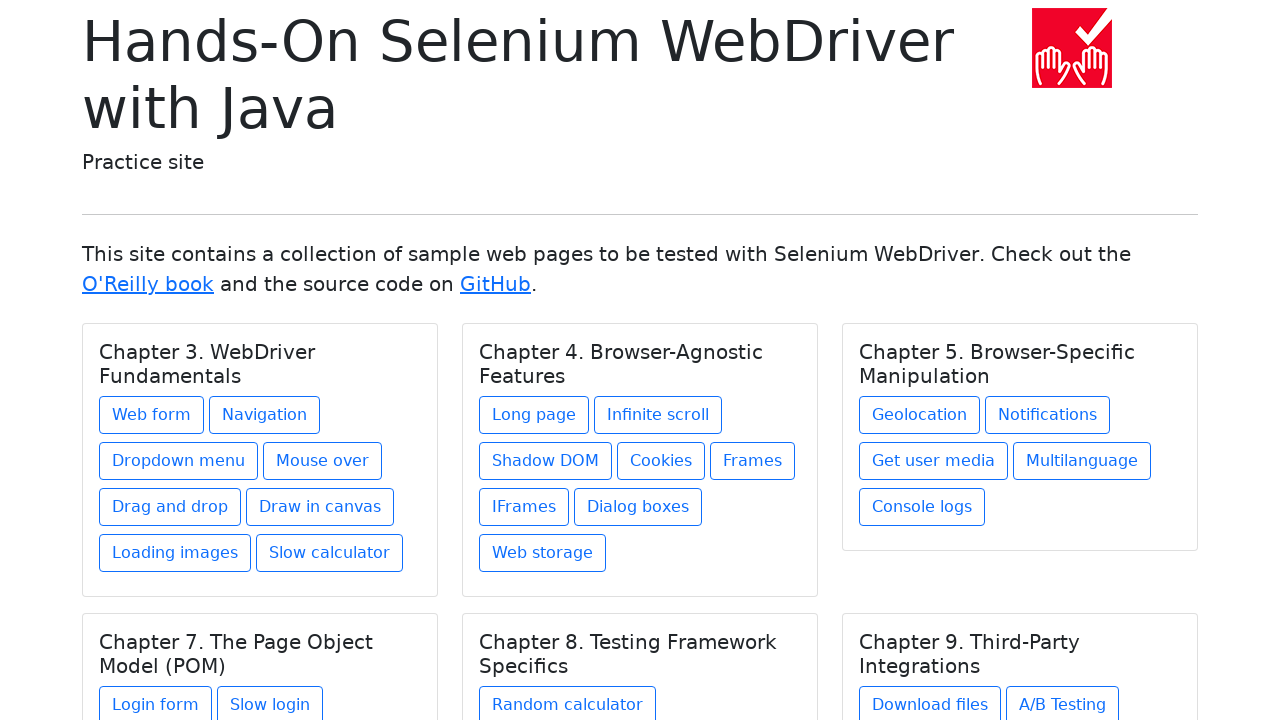

Set viewport to iPhone 6 dimensions (375x667)
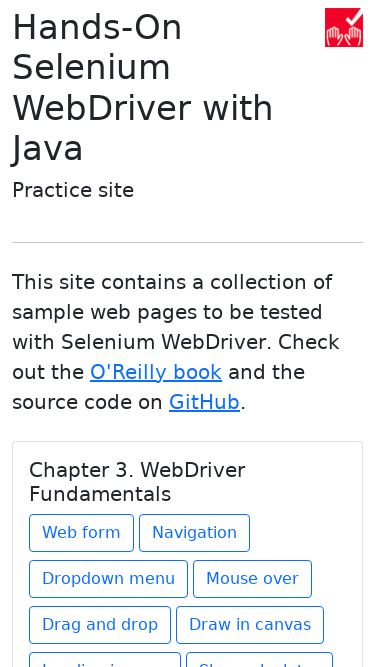

Page fully loaded and DOM content interactive
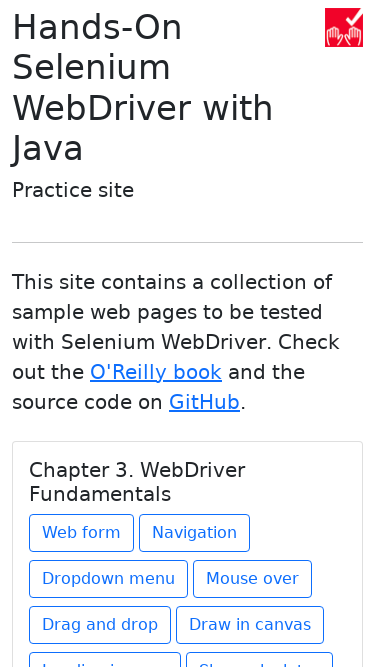

Verified page title contains 'Selenium WebDriver'
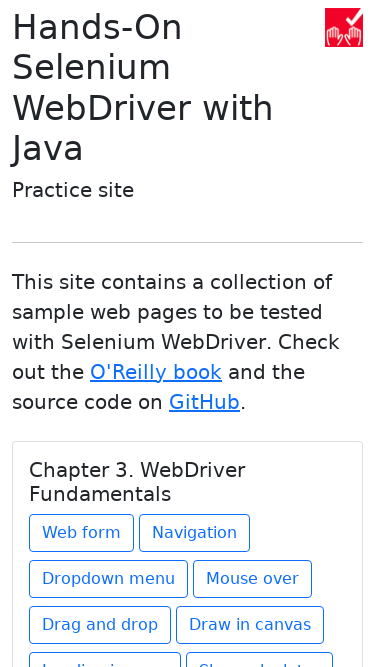

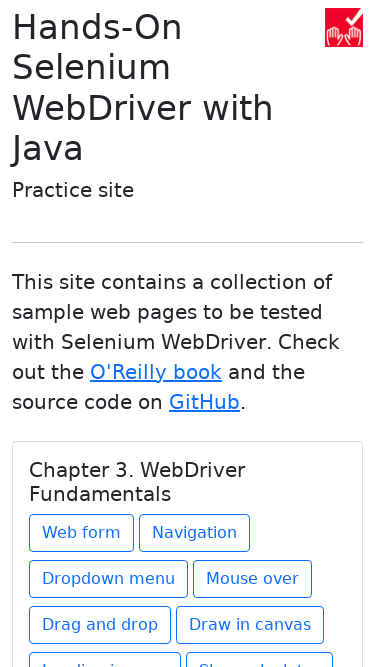